Tests the Click Me button on DemoQA buttons page by clicking it and verifying the dynamic click confirmation message appears

Starting URL: https://demoqa.com/elements

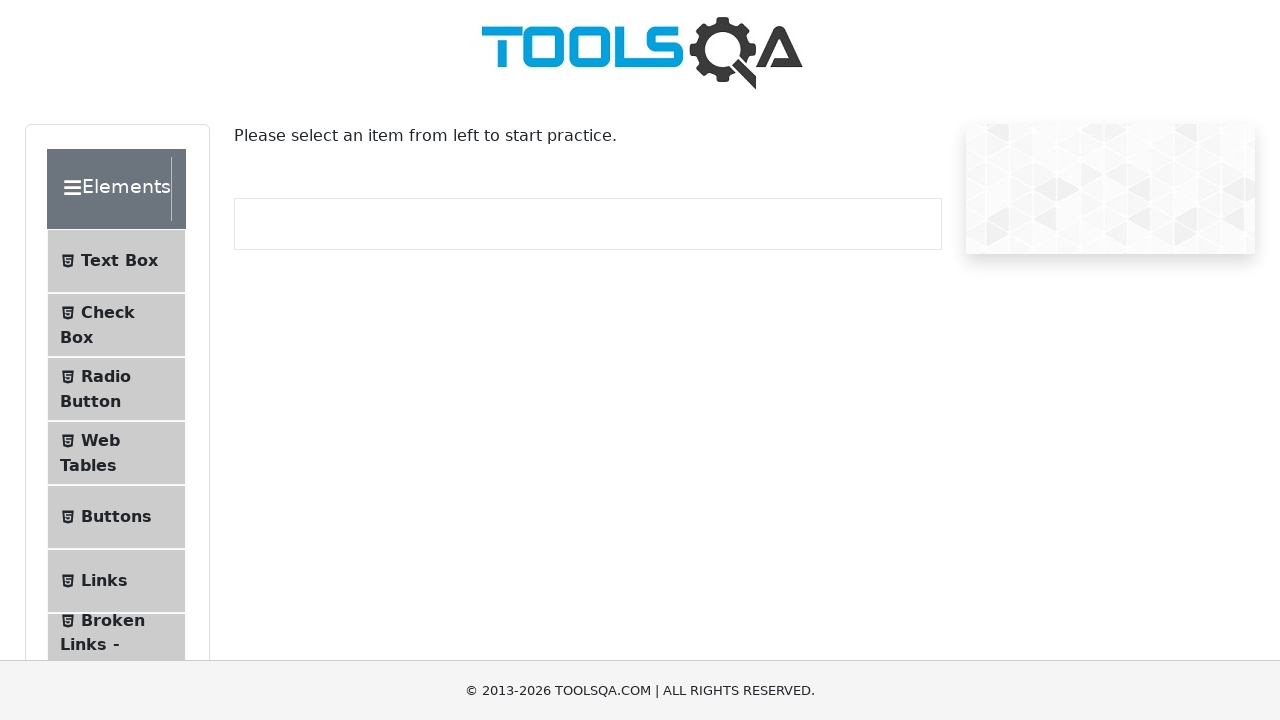

Clicked Buttons menu item in the navigation at (116, 517) on li:has-text('Buttons')
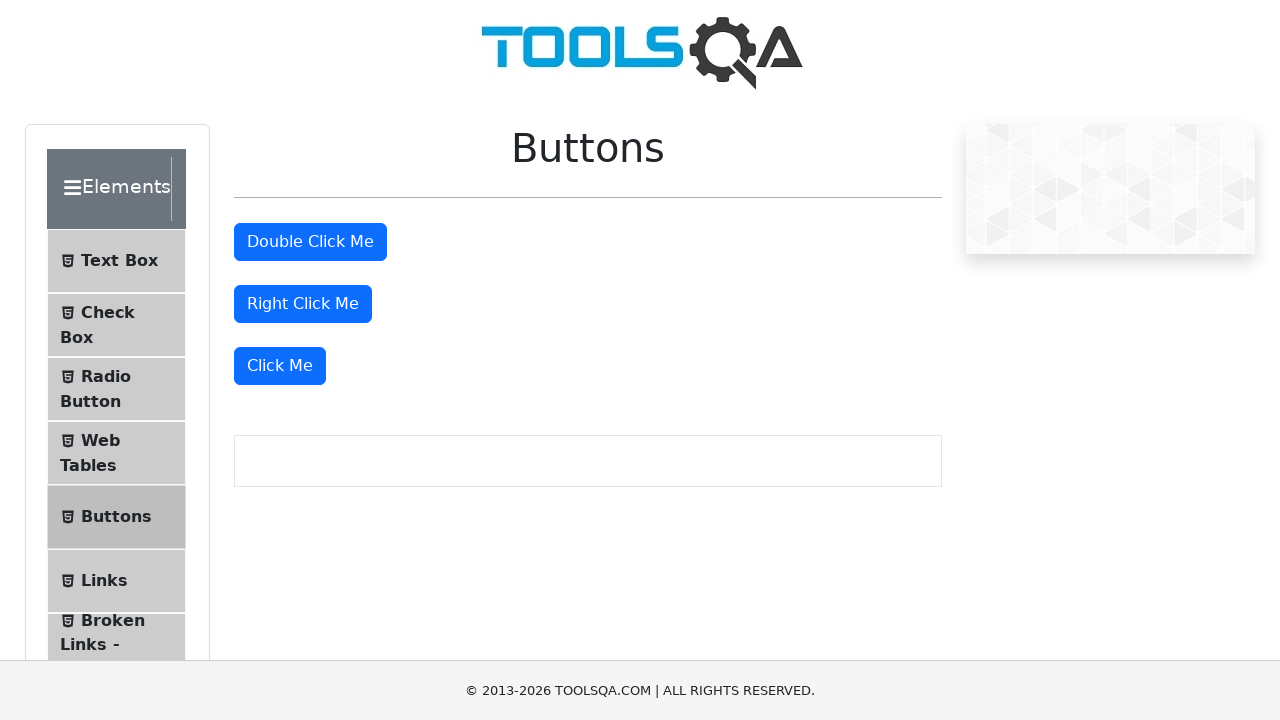

Waited for buttons page to load at https://demoqa.com/buttons
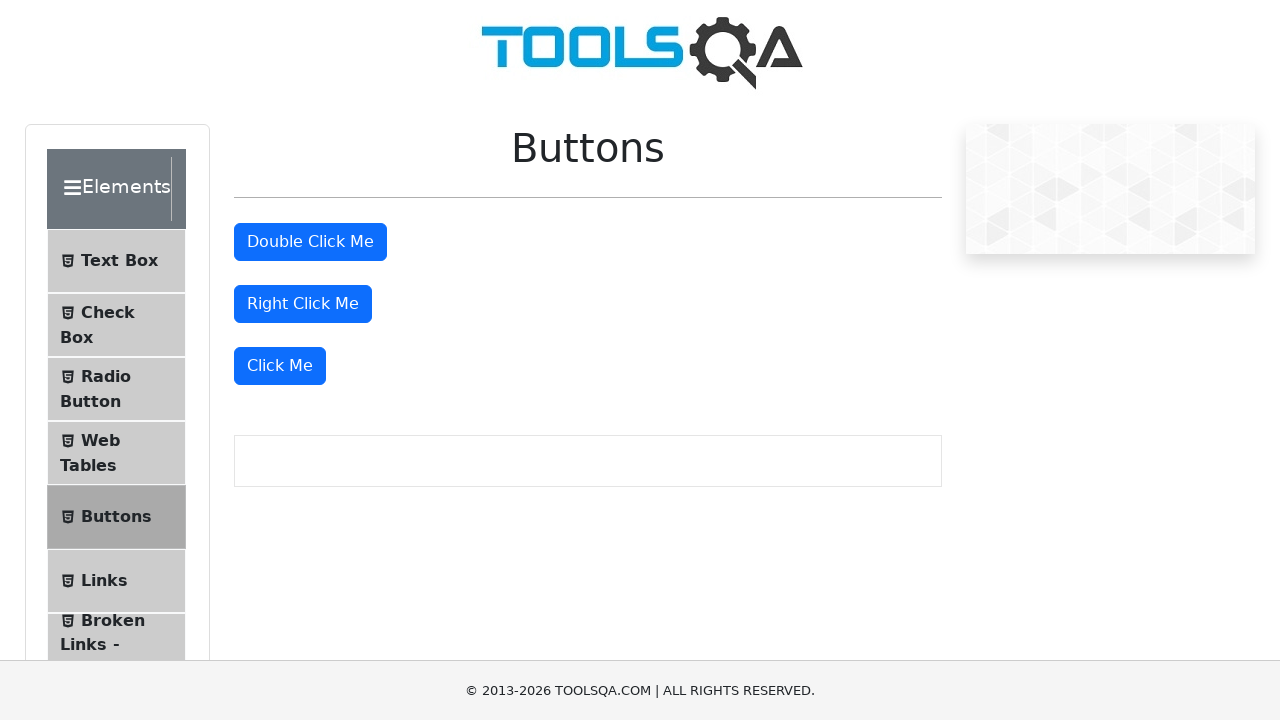

Clicked the 'Click Me' button at (280, 366) on internal:role=button[name="Click Me"s]
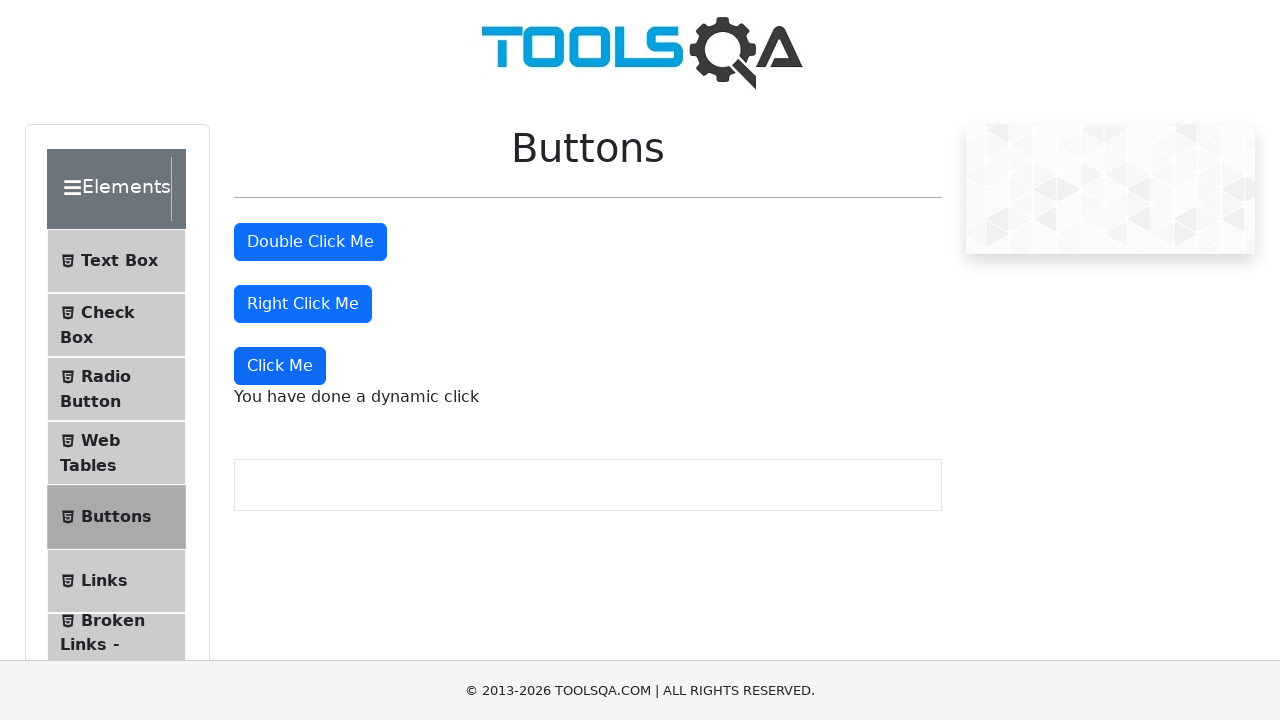

Verified the dynamic click confirmation message appeared
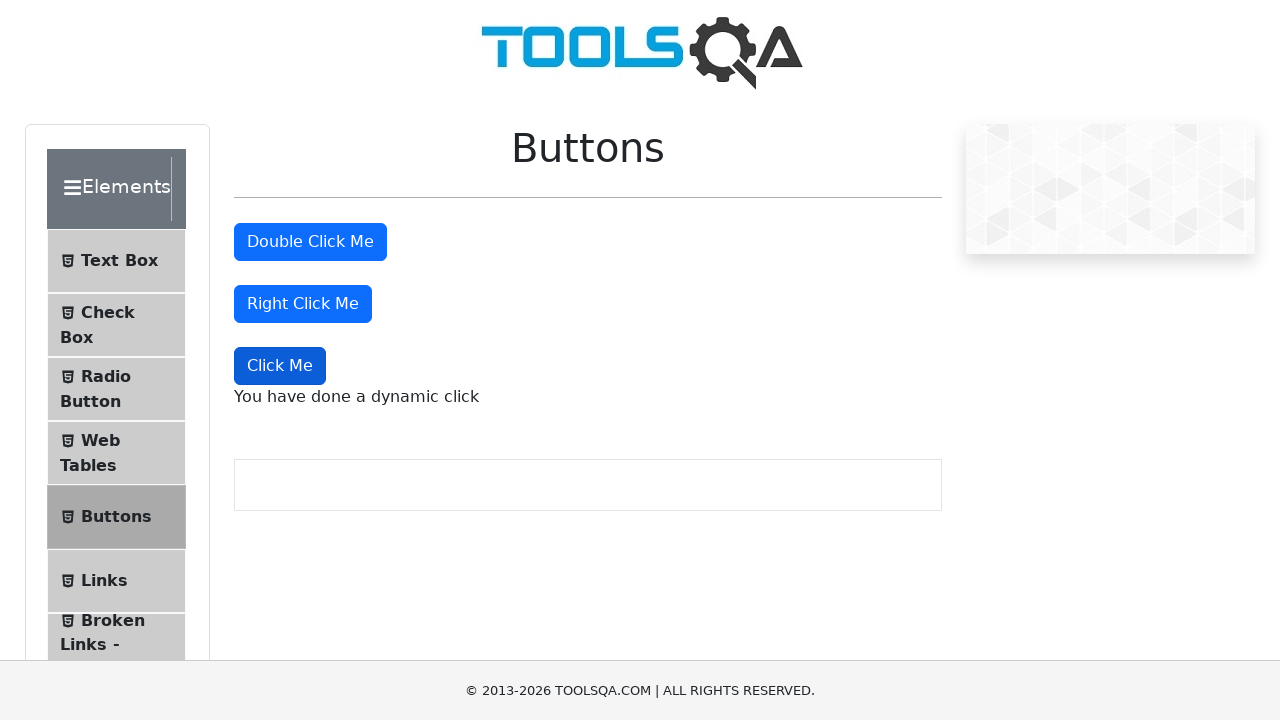

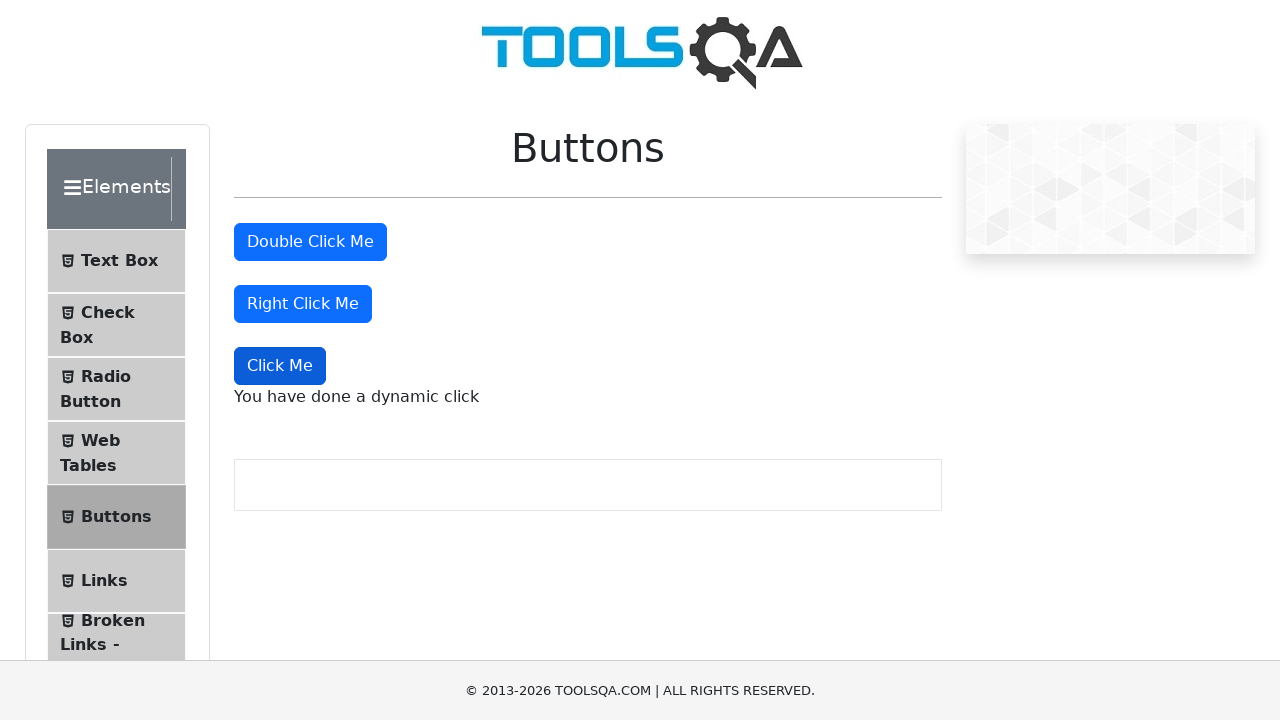